Sets a fake geolocation, clicks the "Where am I?" button, and verifies the displayed latitude and longitude values match the mocked coordinates

Starting URL: https://the-internet.herokuapp.com/geolocation

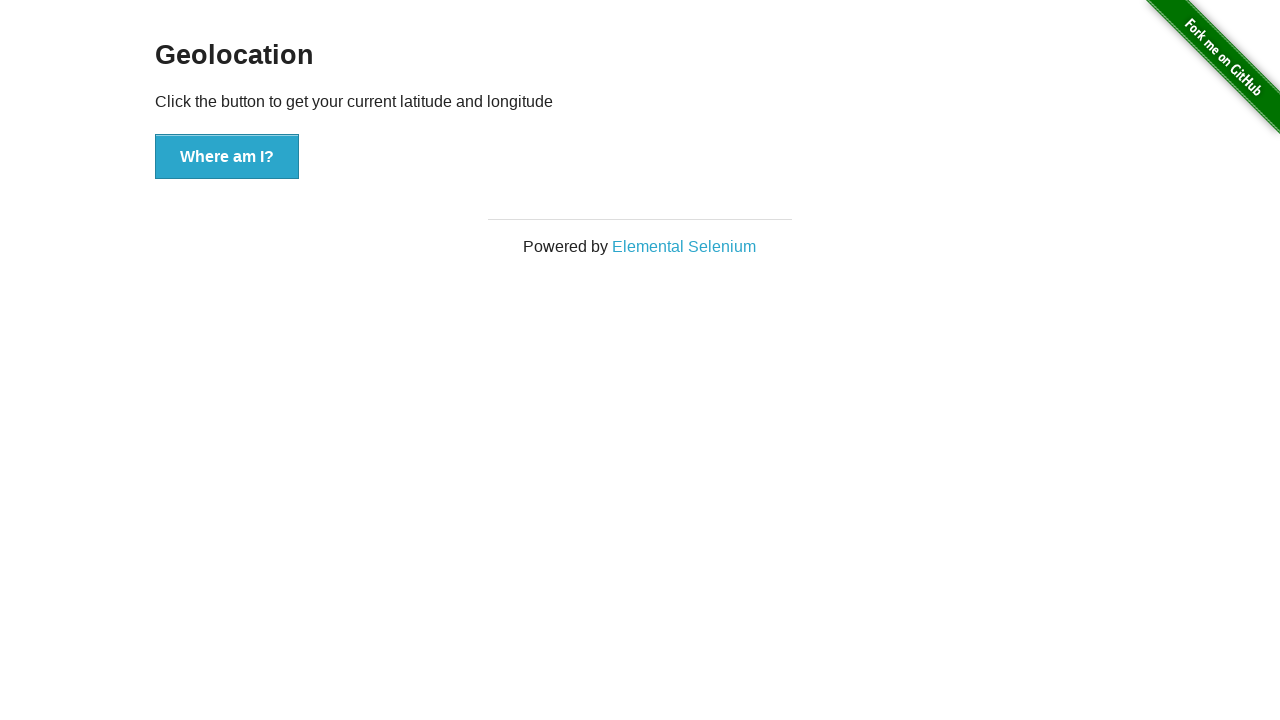

Set fake geolocation to latitude 37.386052, longitude -122.083851
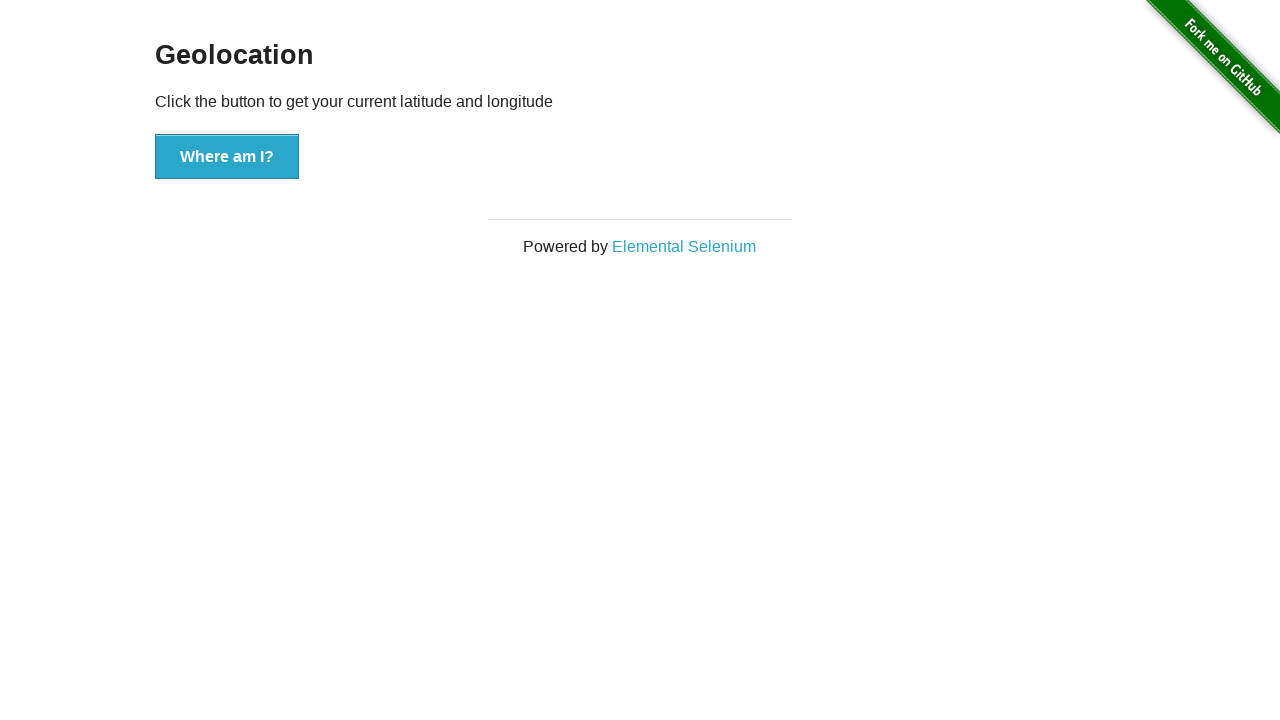

Granted geolocation permission to the page
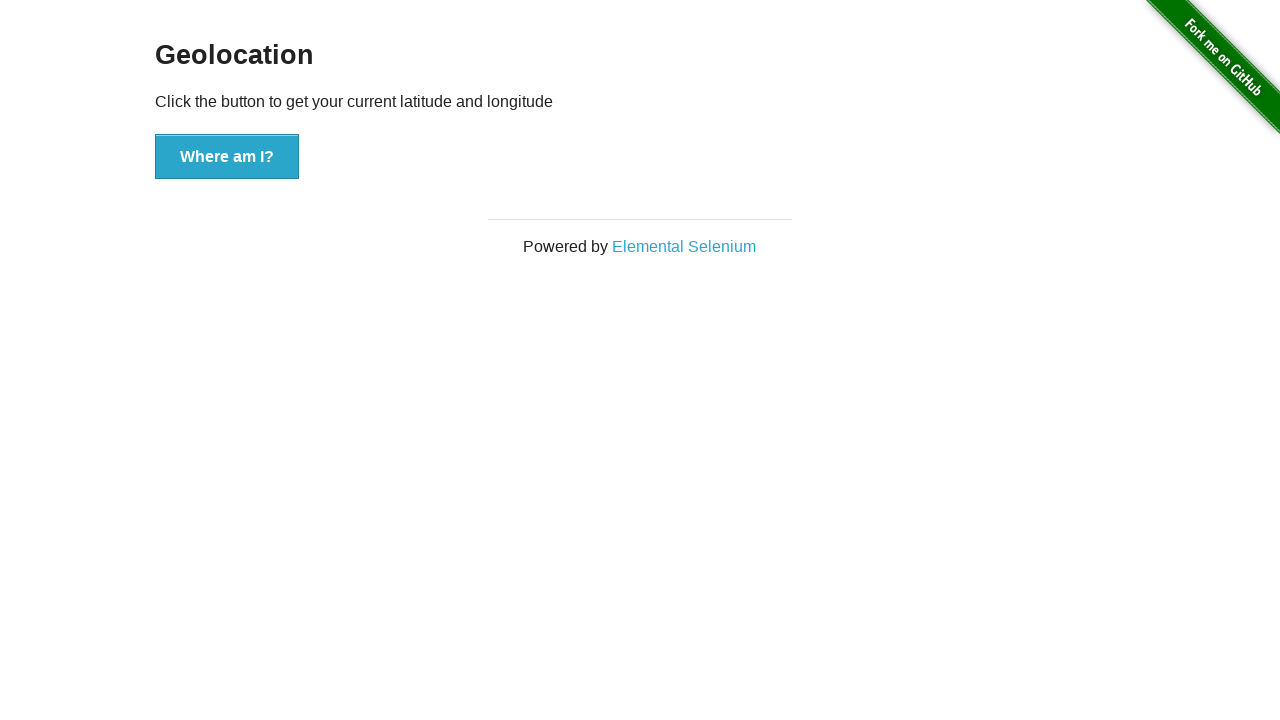

Clicked the 'Where am I?' button at (227, 157) on xpath=//button[.='Where am I?']
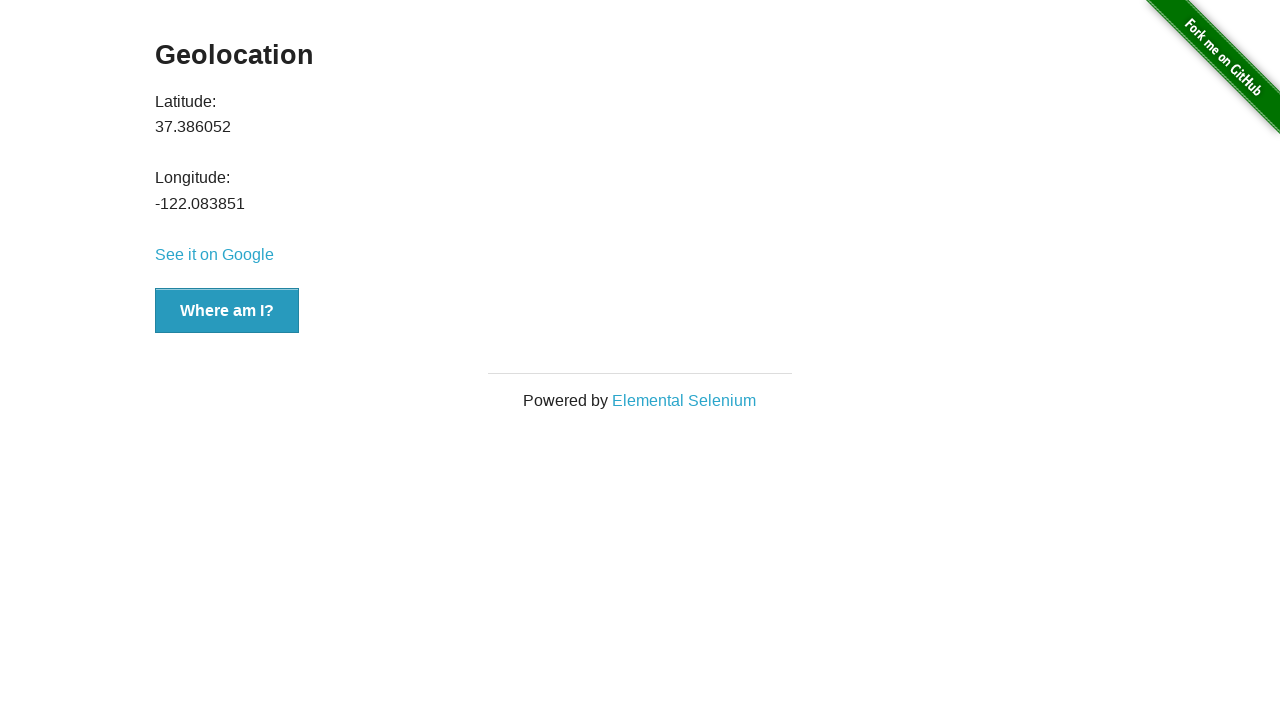

Latitude value element loaded
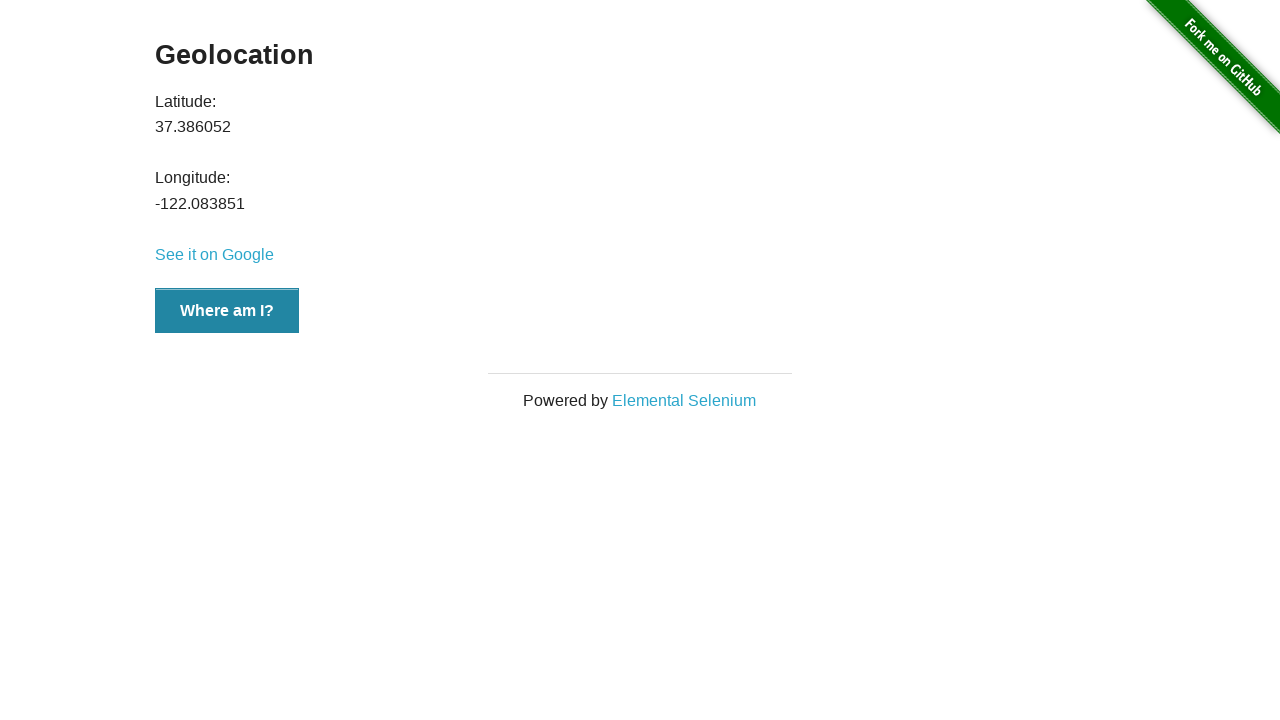

Verified latitude value matches mocked coordinate 37.386052
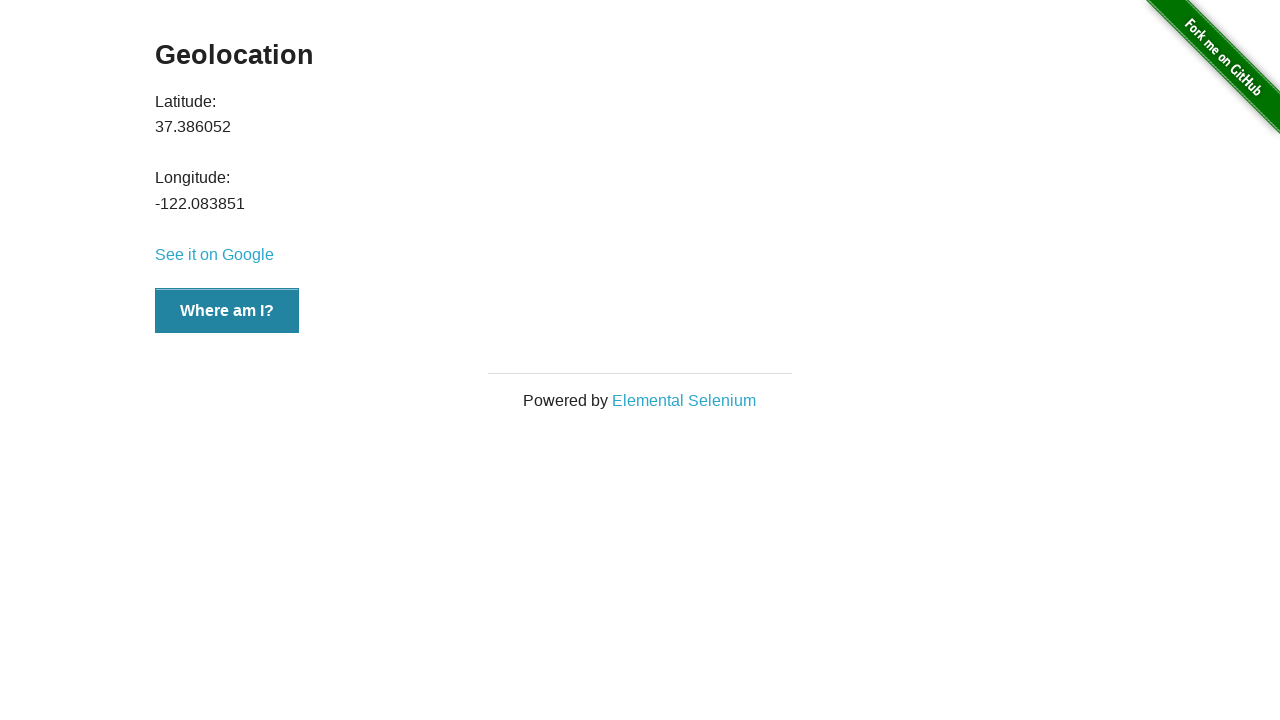

Verified longitude value matches mocked coordinate -122.083851
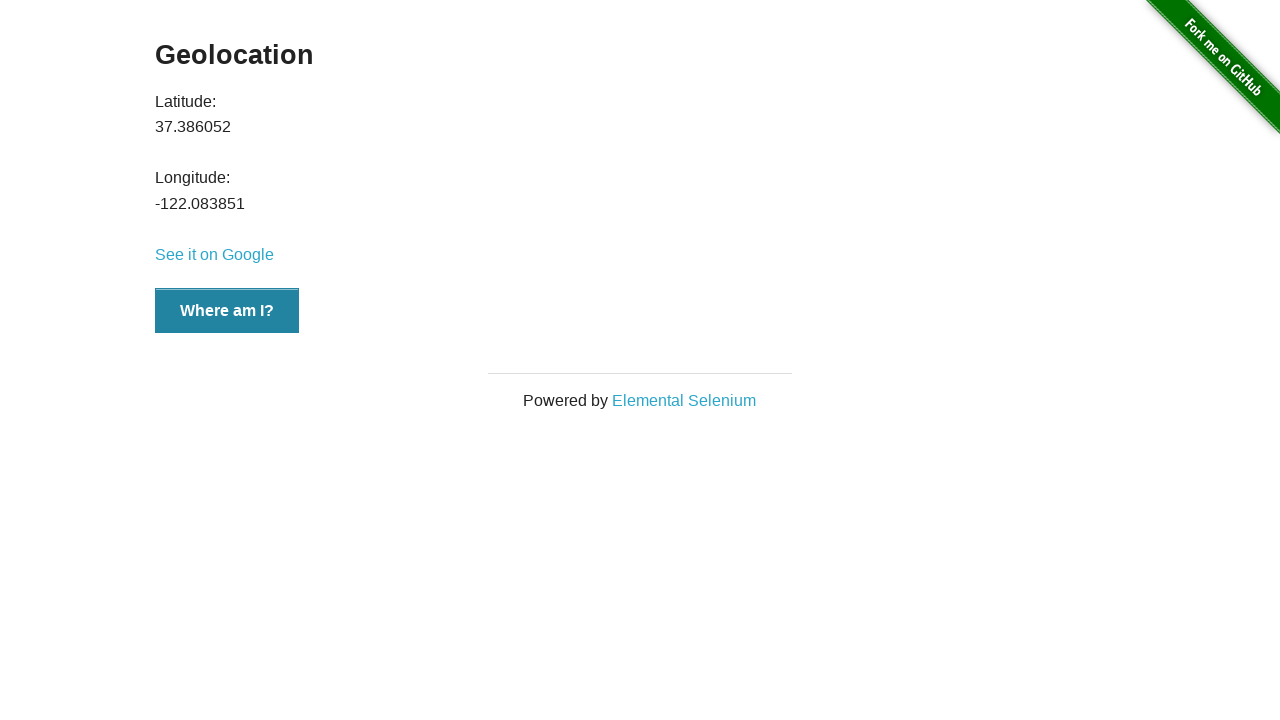

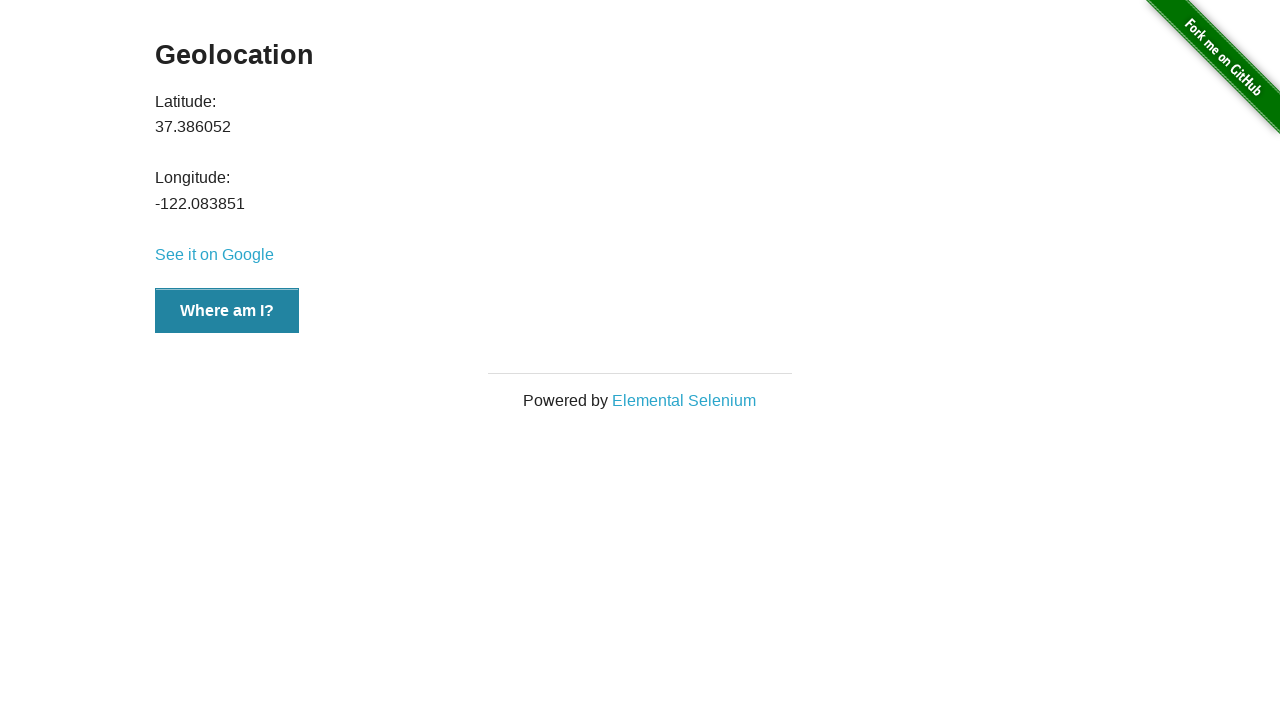